Tests element highlighting by navigating to a page with many elements and visually highlighting a specific element by changing its border style using JavaScript execution.

Starting URL: http://the-internet.herokuapp.com/large

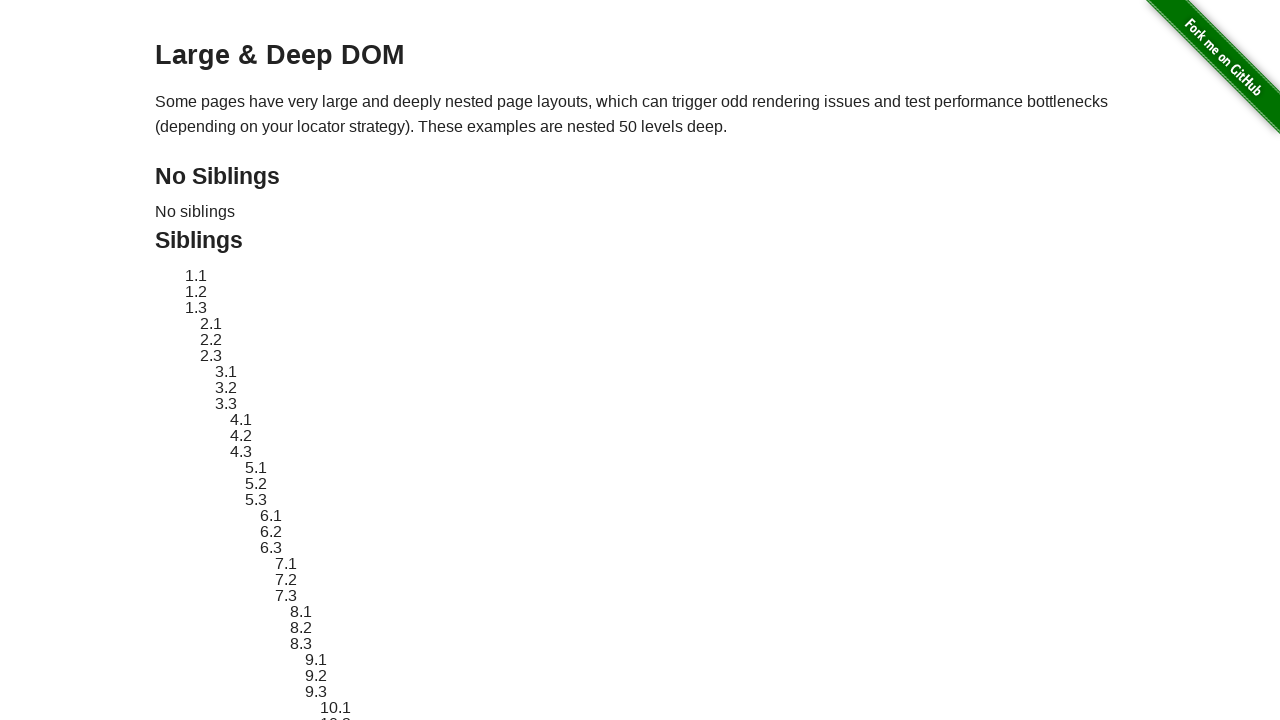

Navigated to the-internet.herokuapp.com/large page with many elements
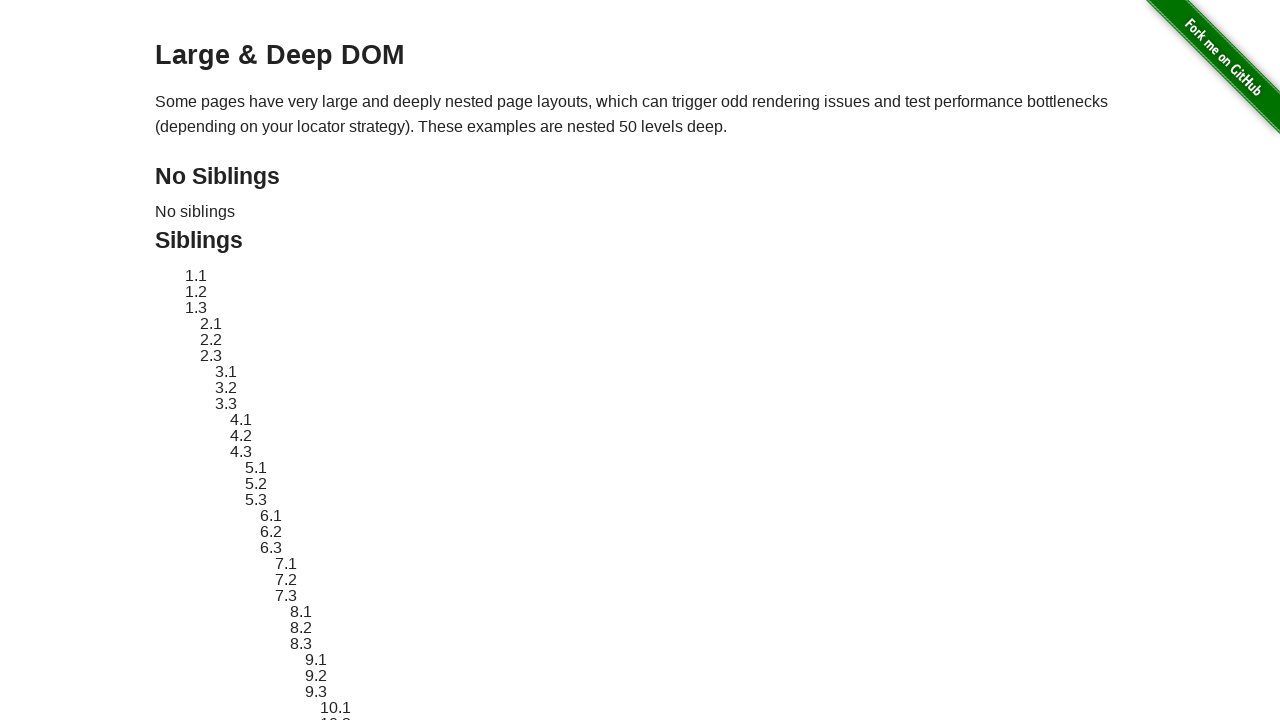

Located target element with ID 'sibling-2.3'
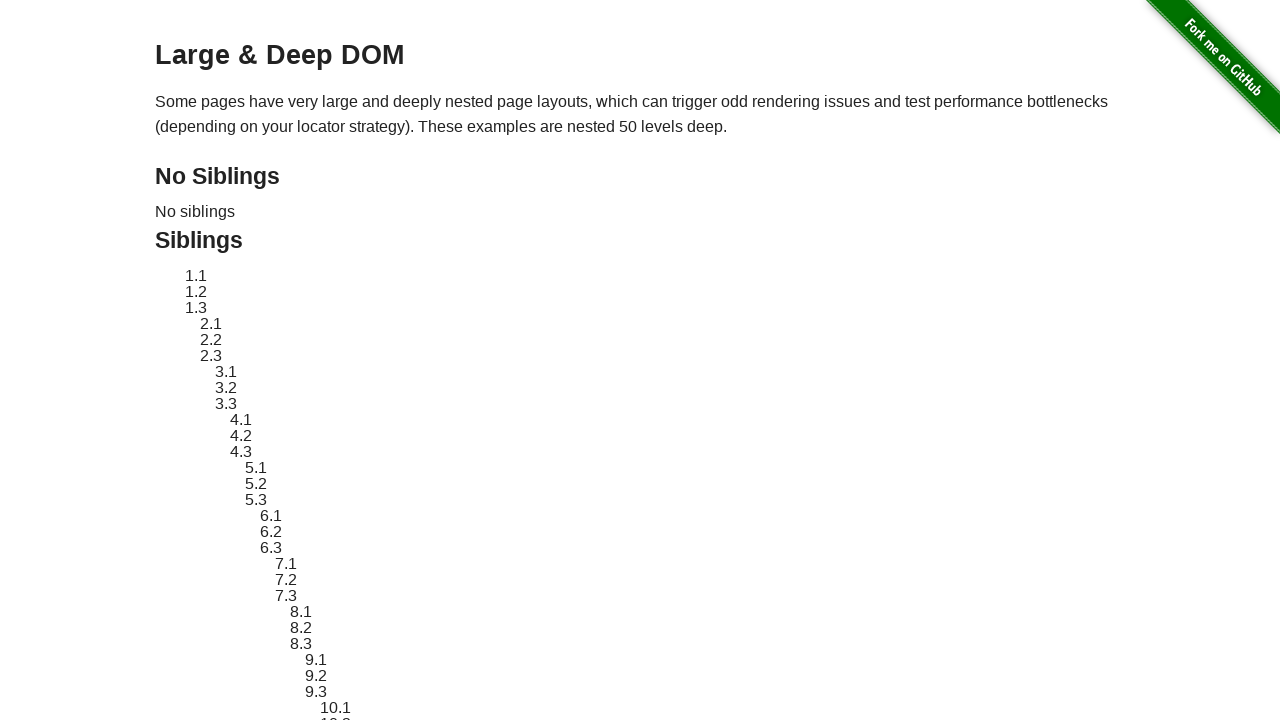

Target element is now visible
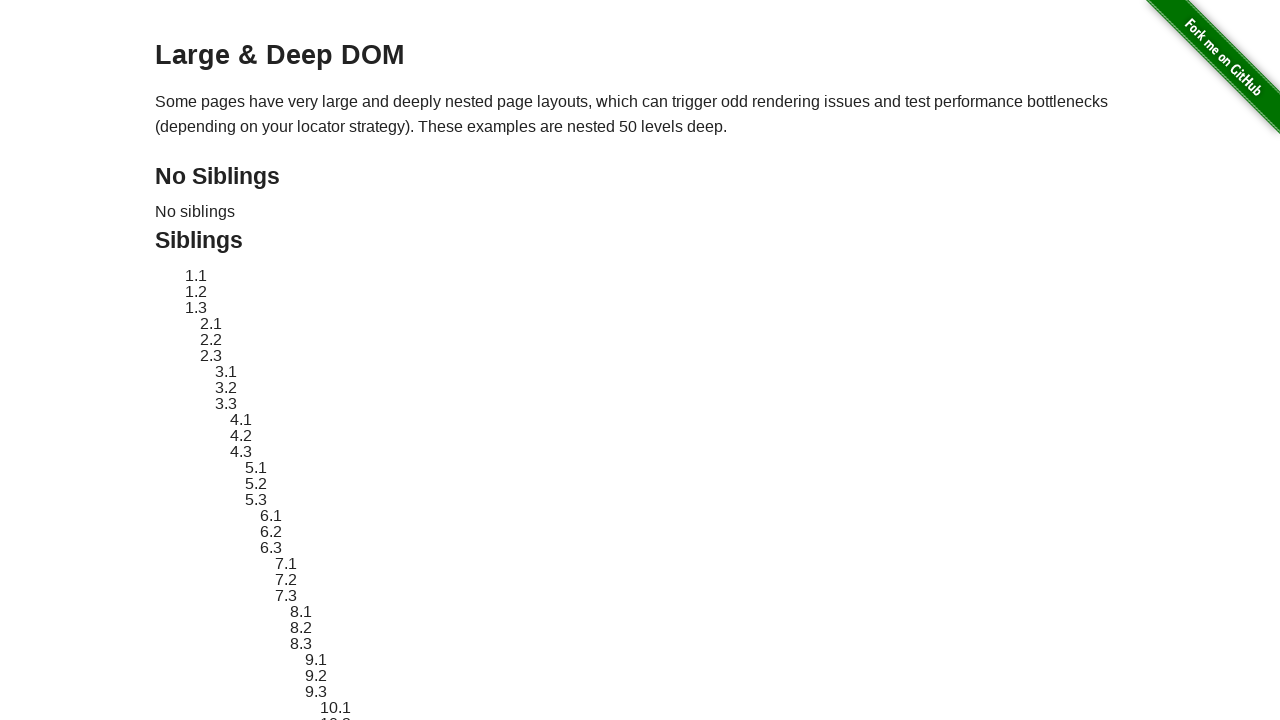

Stored original style attribute of target element
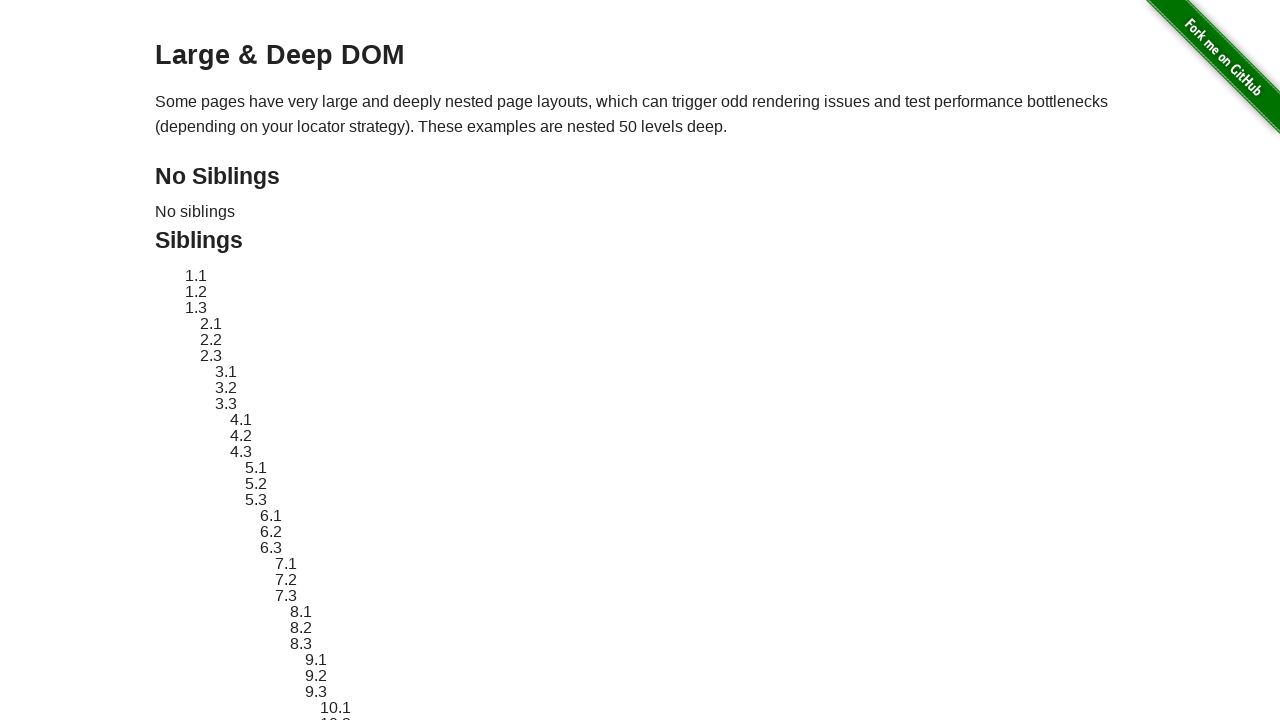

Applied red dashed border highlight to target element
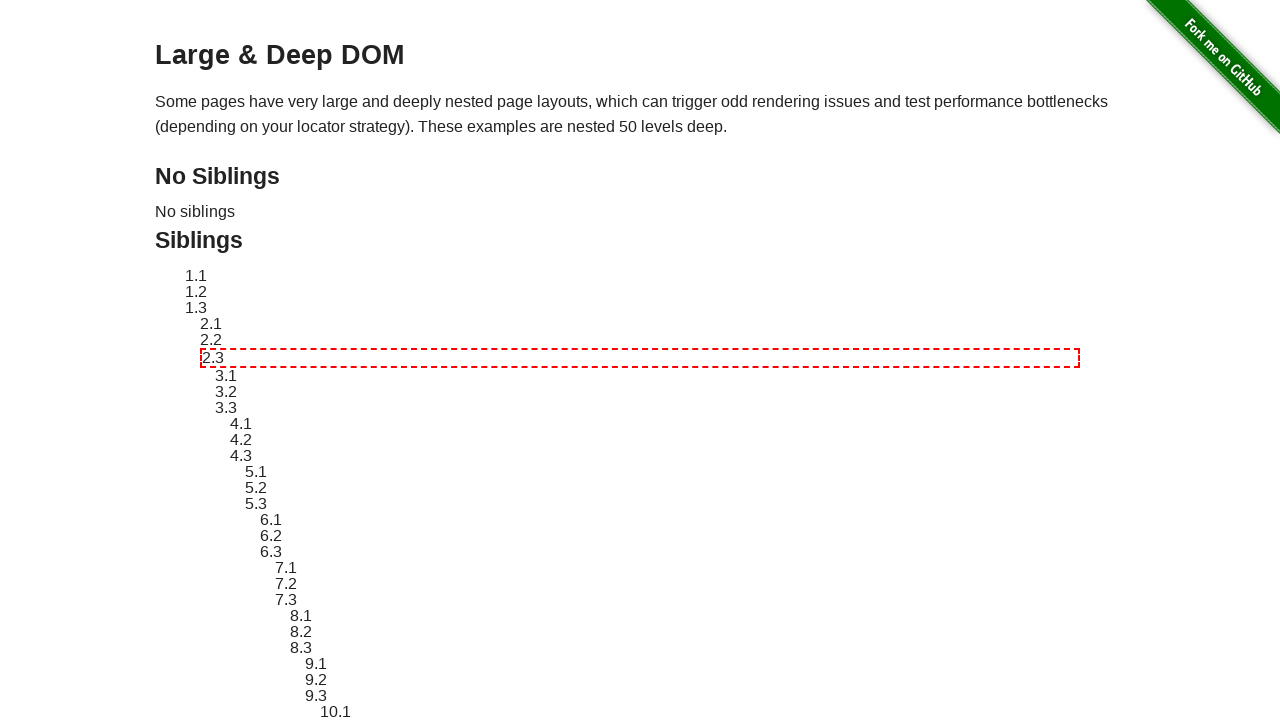

Waited 2 seconds to display the highlight effect
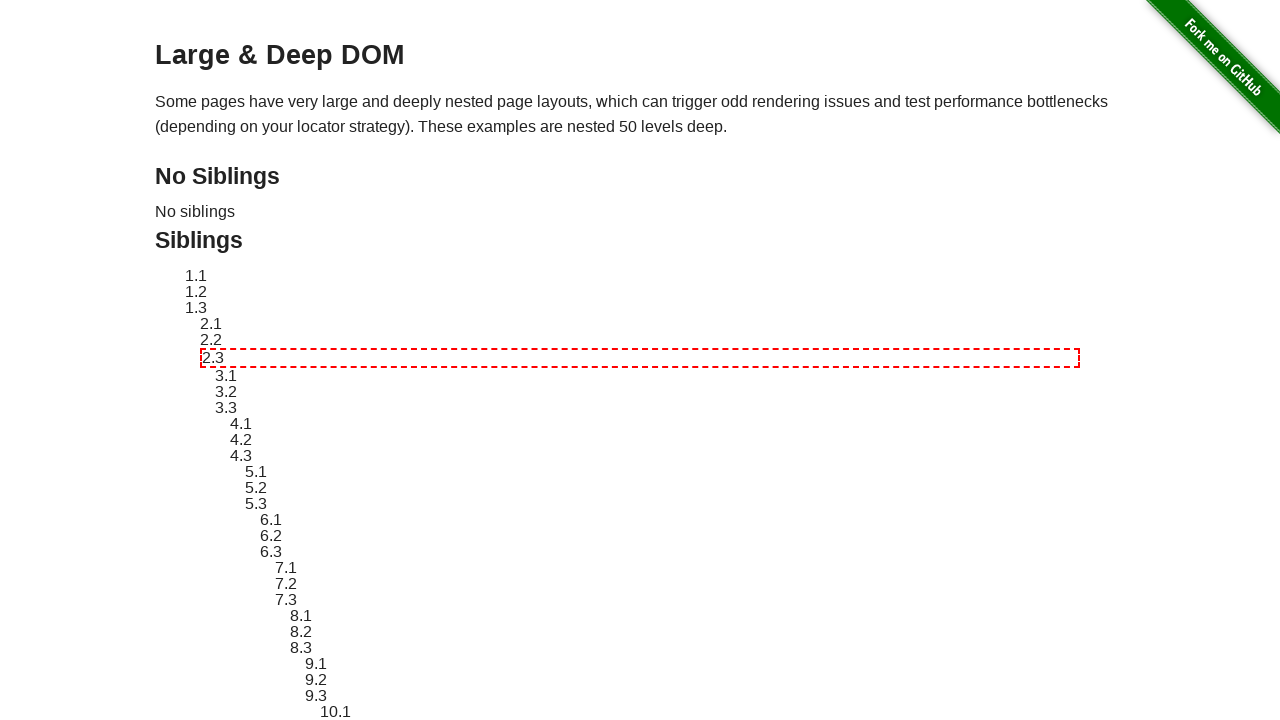

Reverted target element to its original style
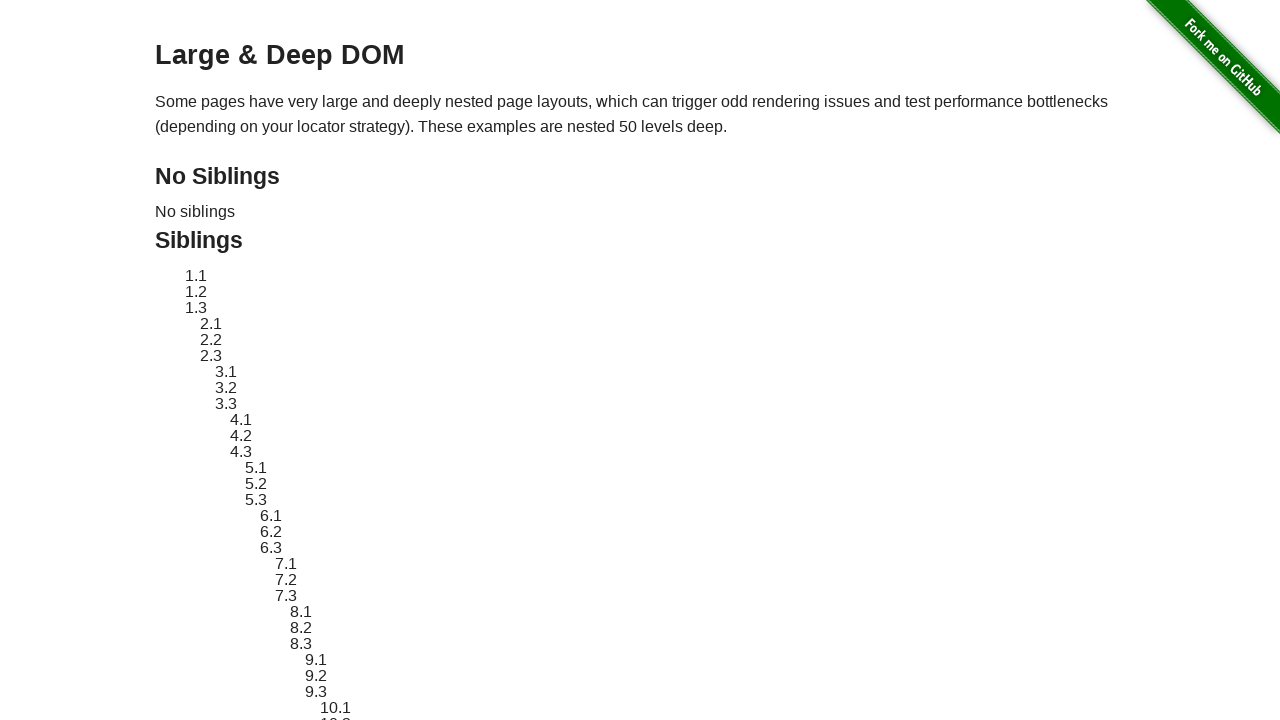

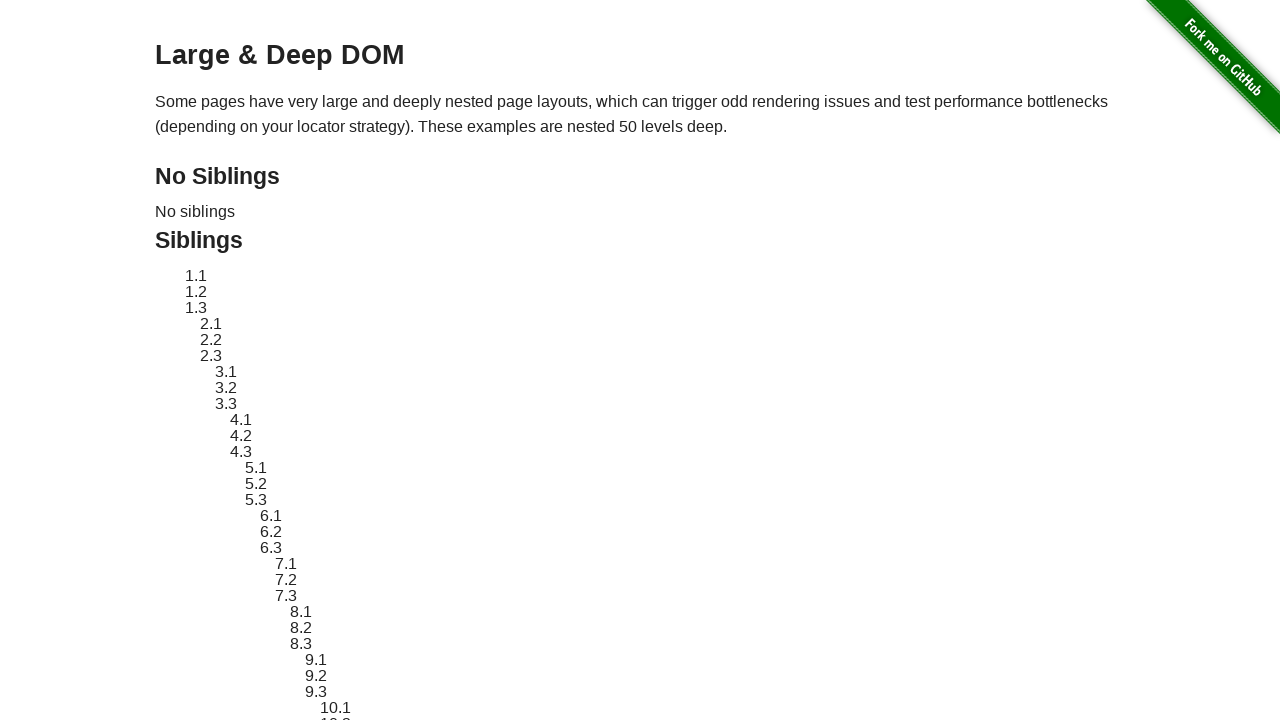